Tests radio button functionality by selecting a radio button and verifying it is selected

Starting URL: https://rahulshettyacademy.com/dropdownsPractise/

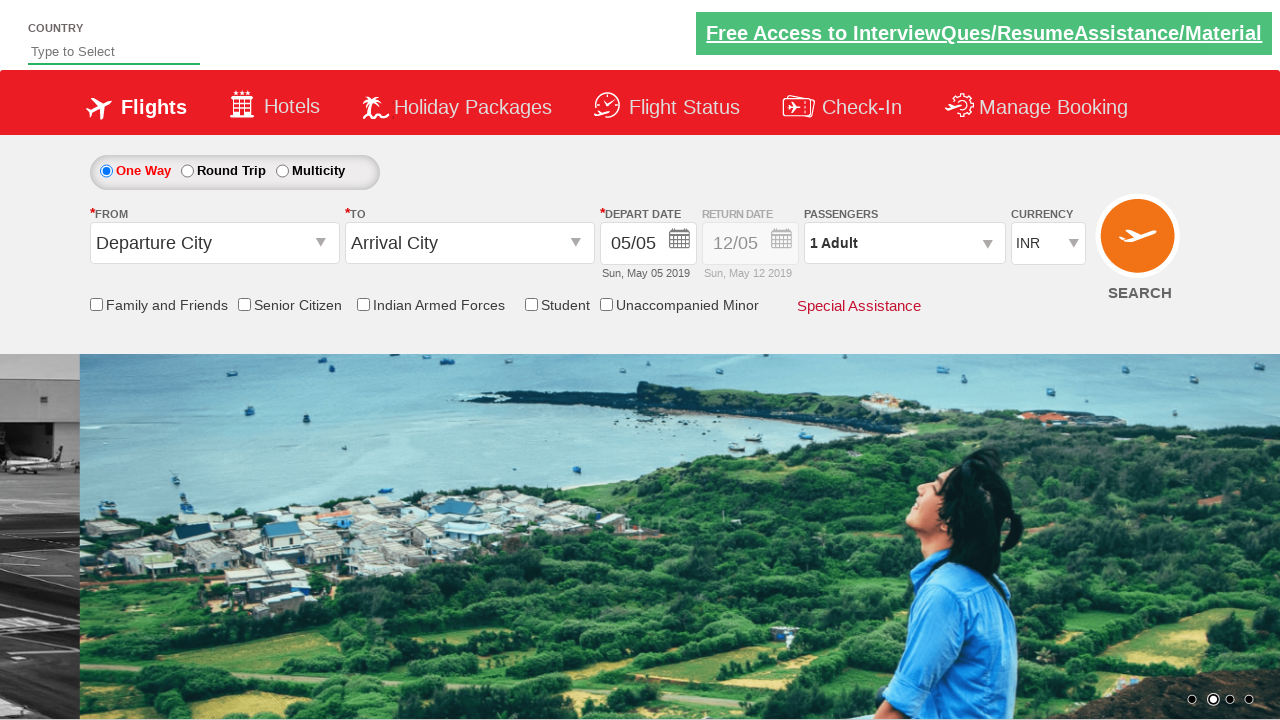

Clicked the first radio button for trip type selection at (106, 171) on xpath=//input[@name='ctl00$mainContent$rbtnl_Trip'][1]
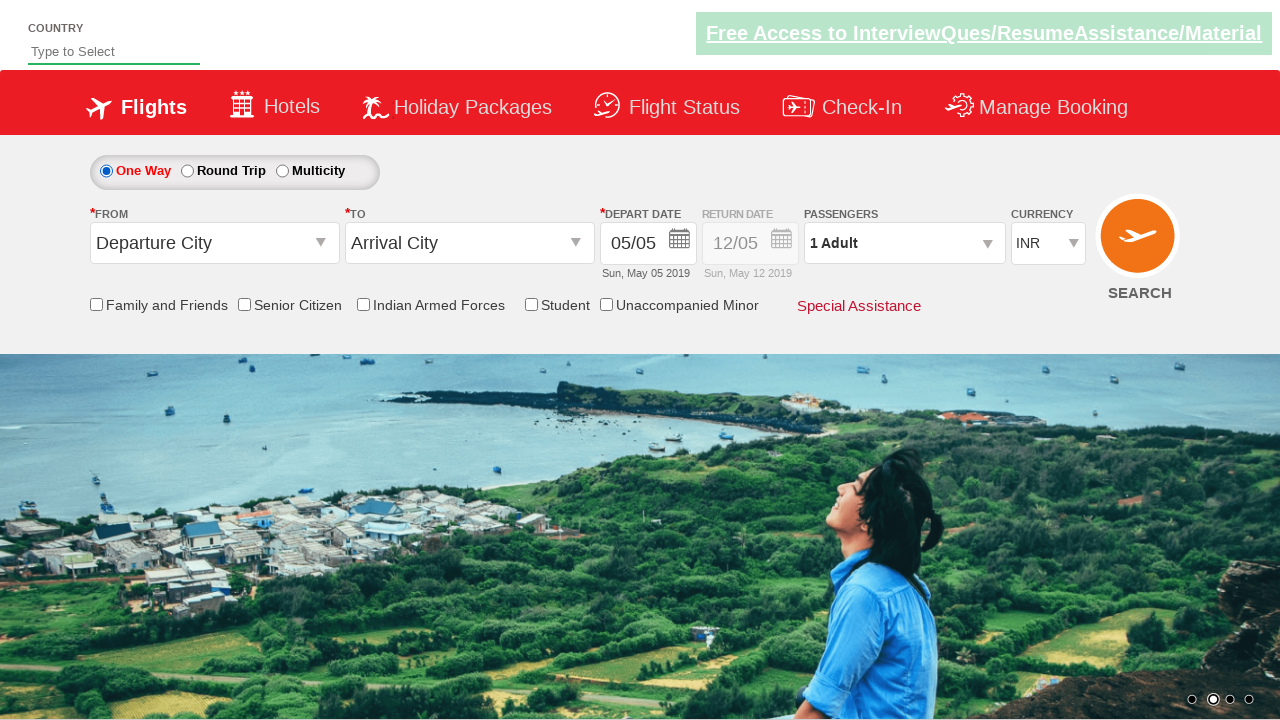

Verified that the first radio button for trip type is selected
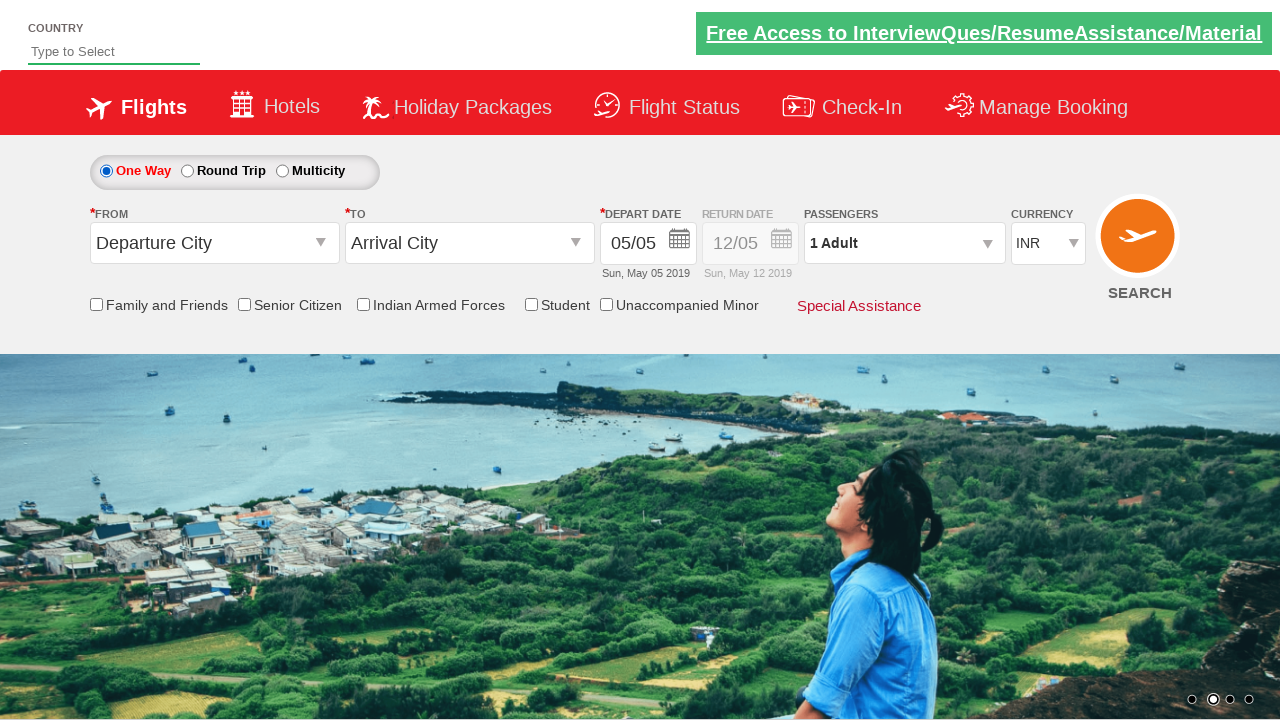

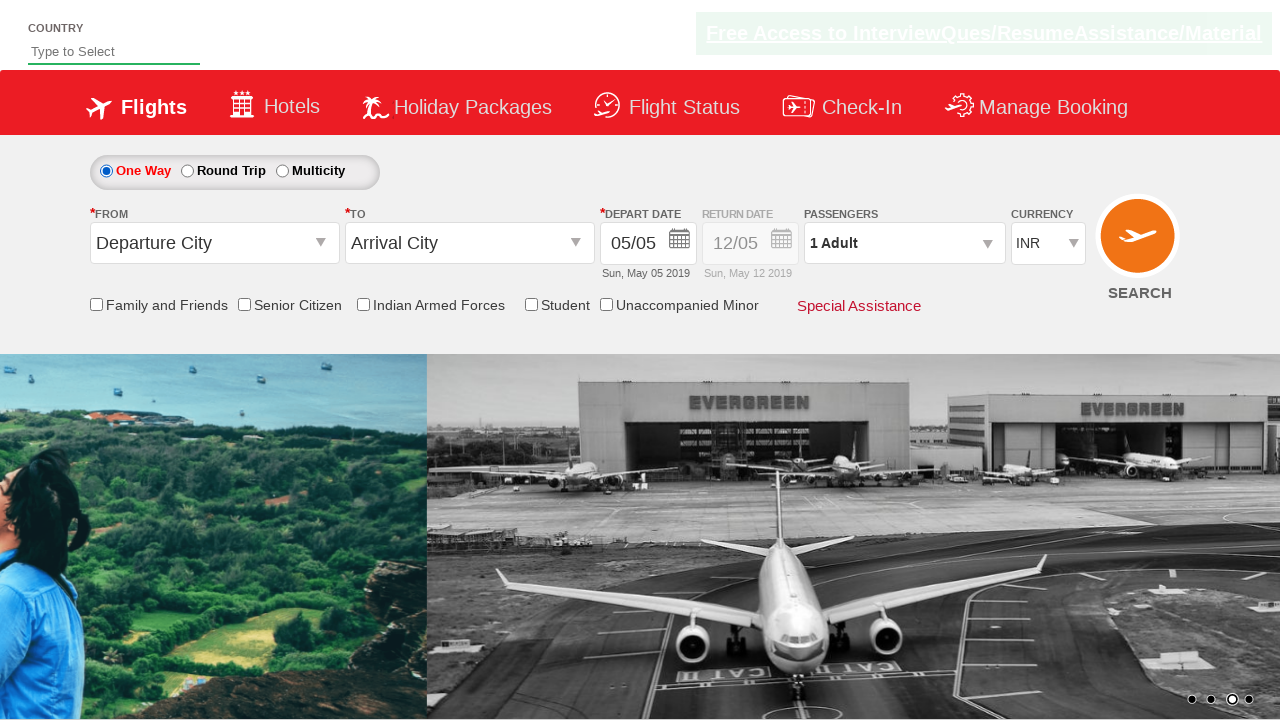